Tests opening a new window, switching to it, and closing it before returning to the parent window

Starting URL: https://rahulshettyacademy.com/AutomationPractice/

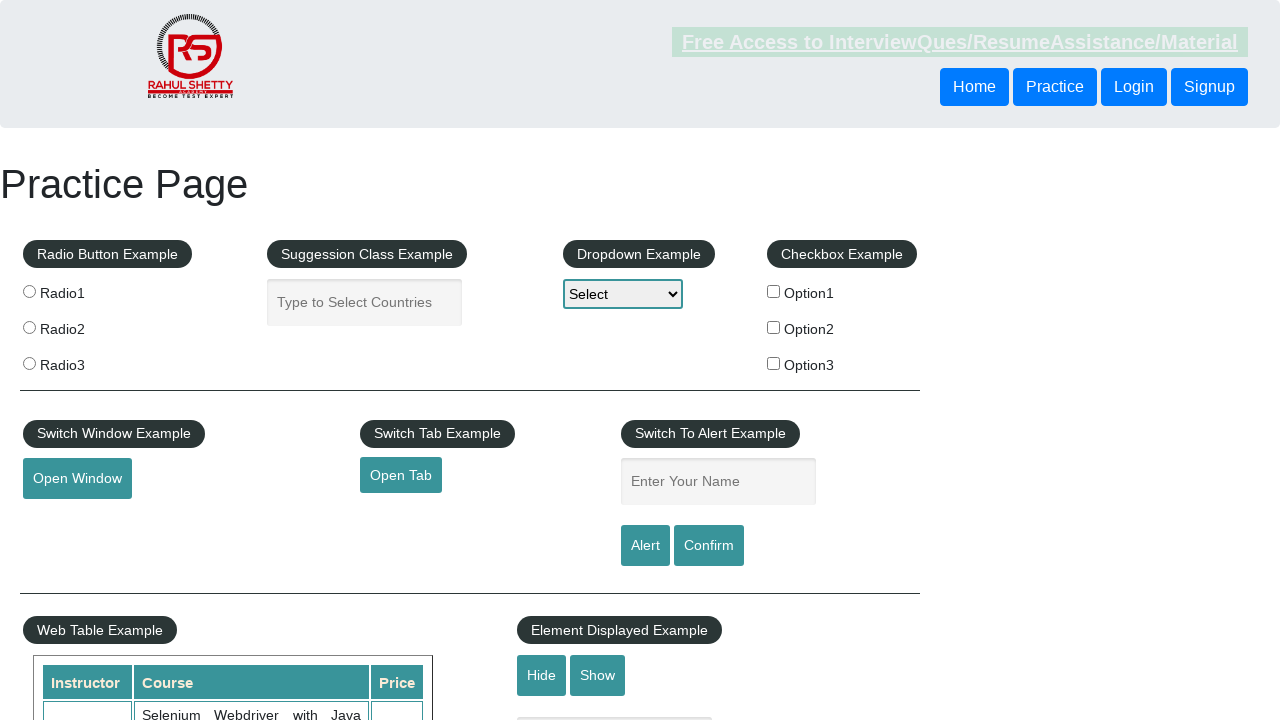

Clicked openwindow button to open a new window at (77, 479) on button#openwindow
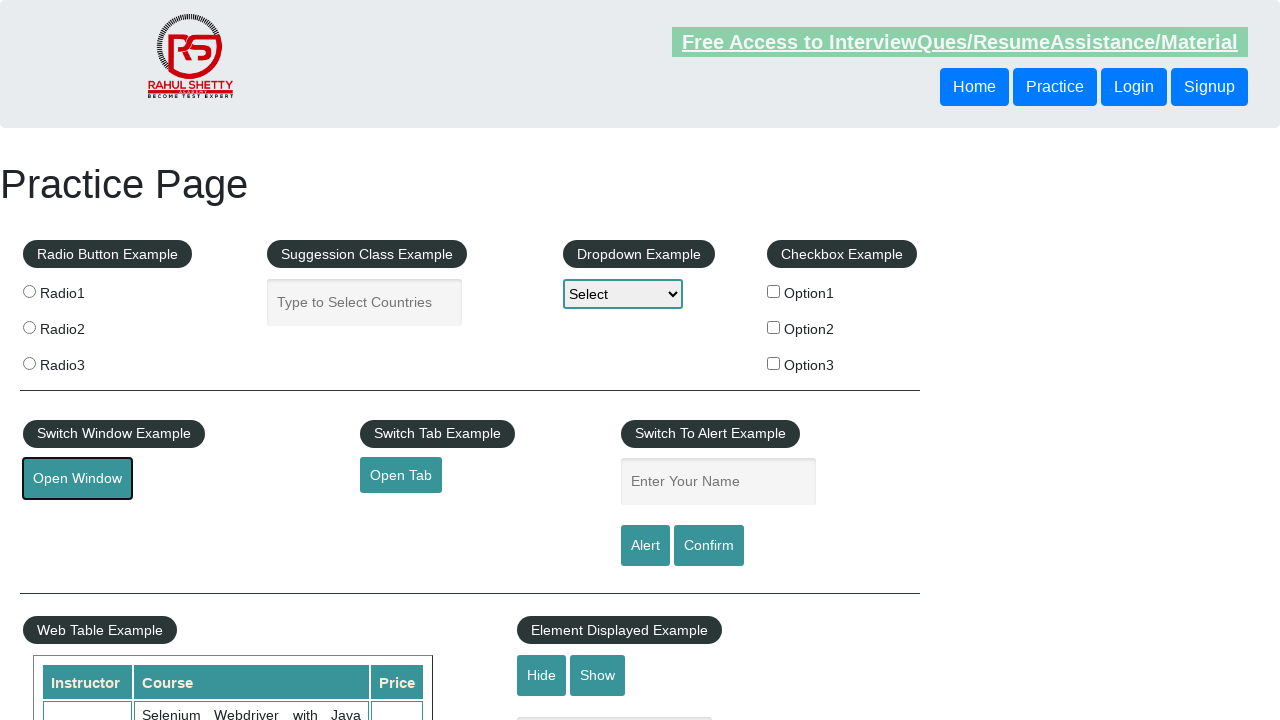

New window loaded and ready
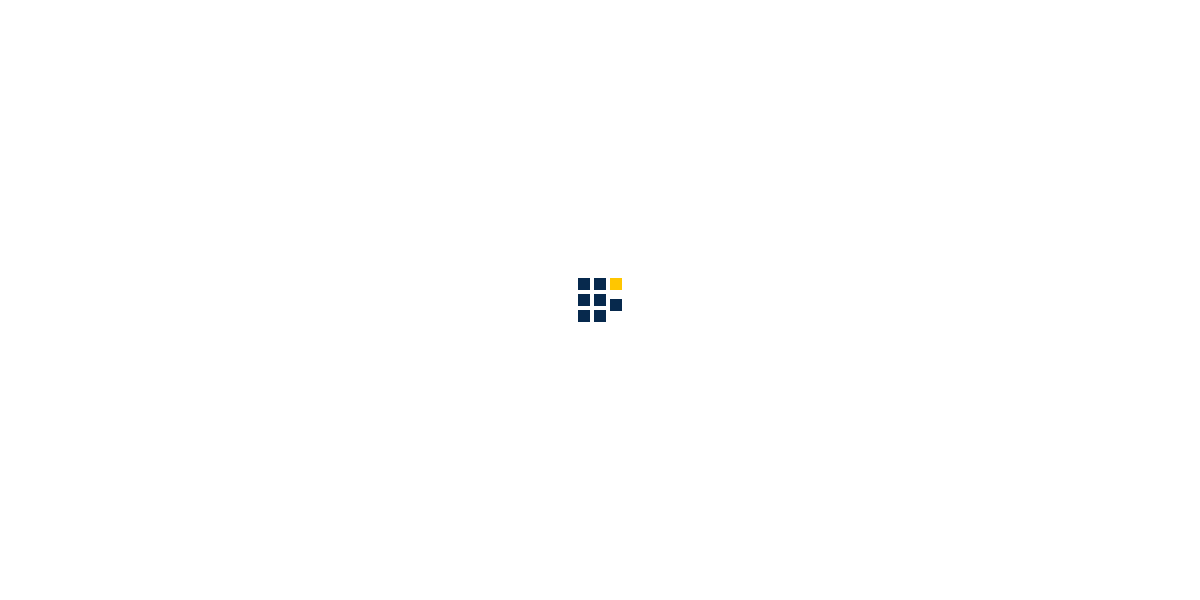

Waited 3 seconds for new window to fully initialize
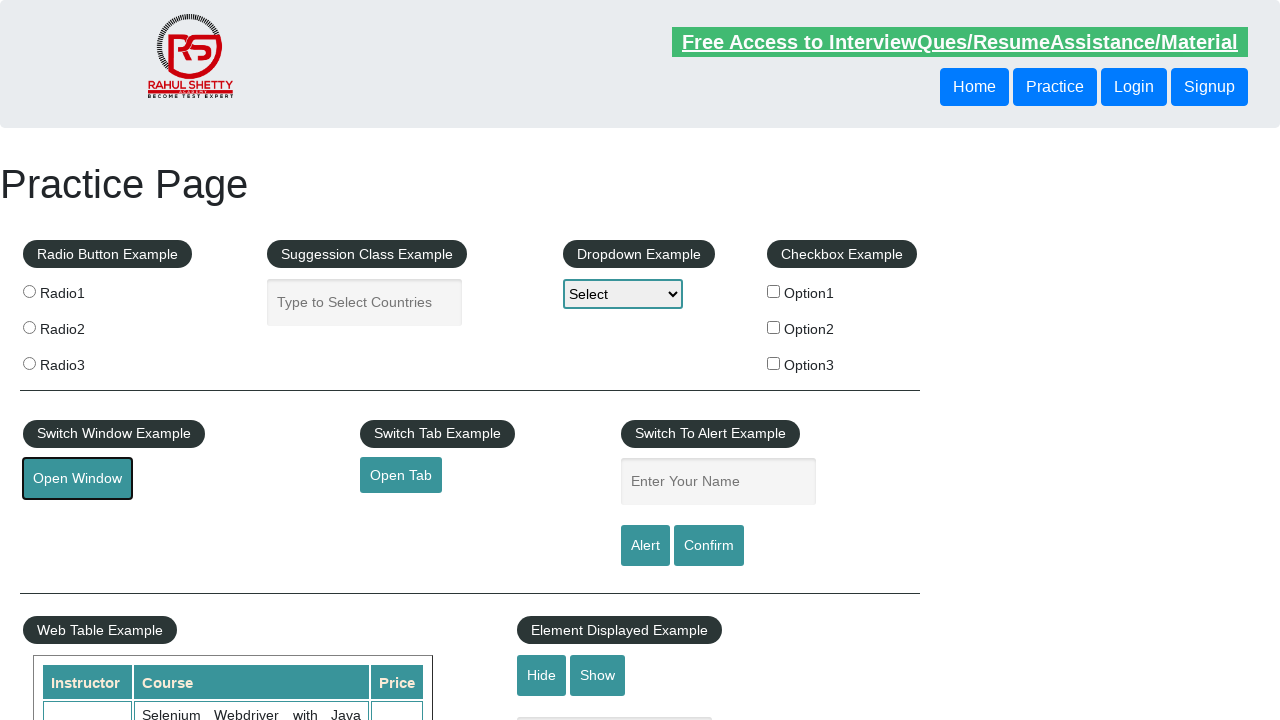

Closed the new window and returned to parent window
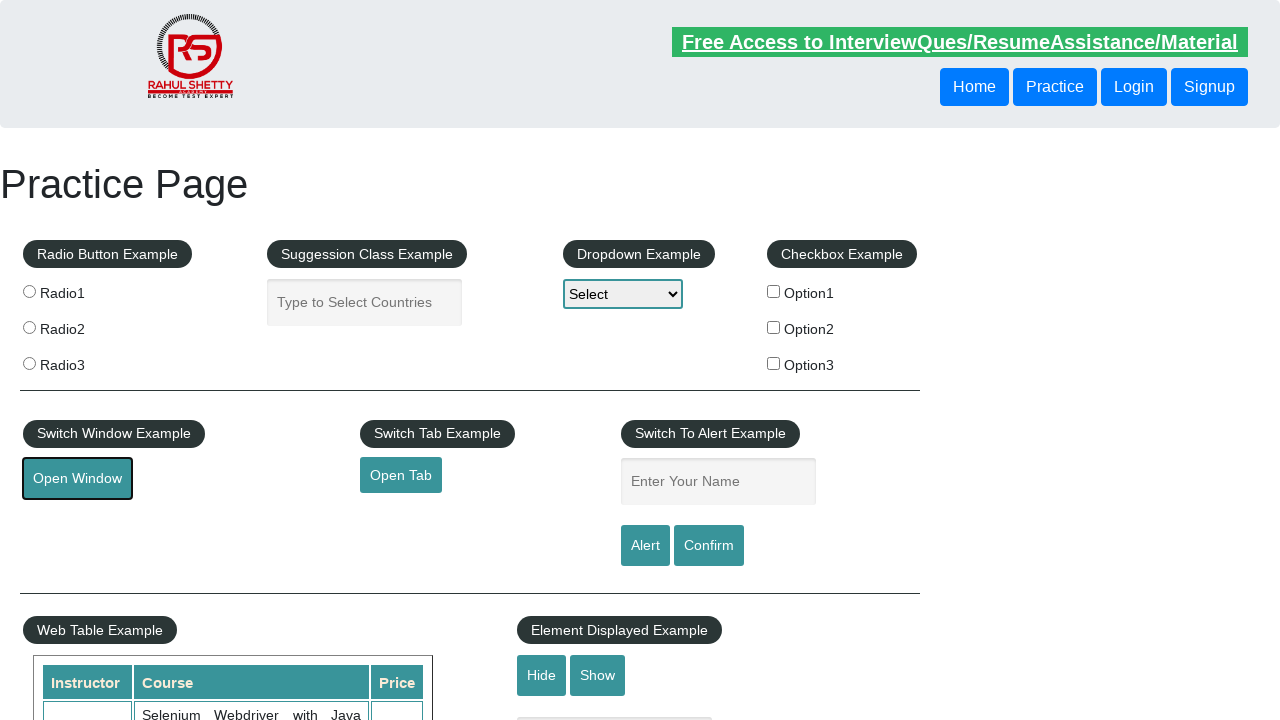

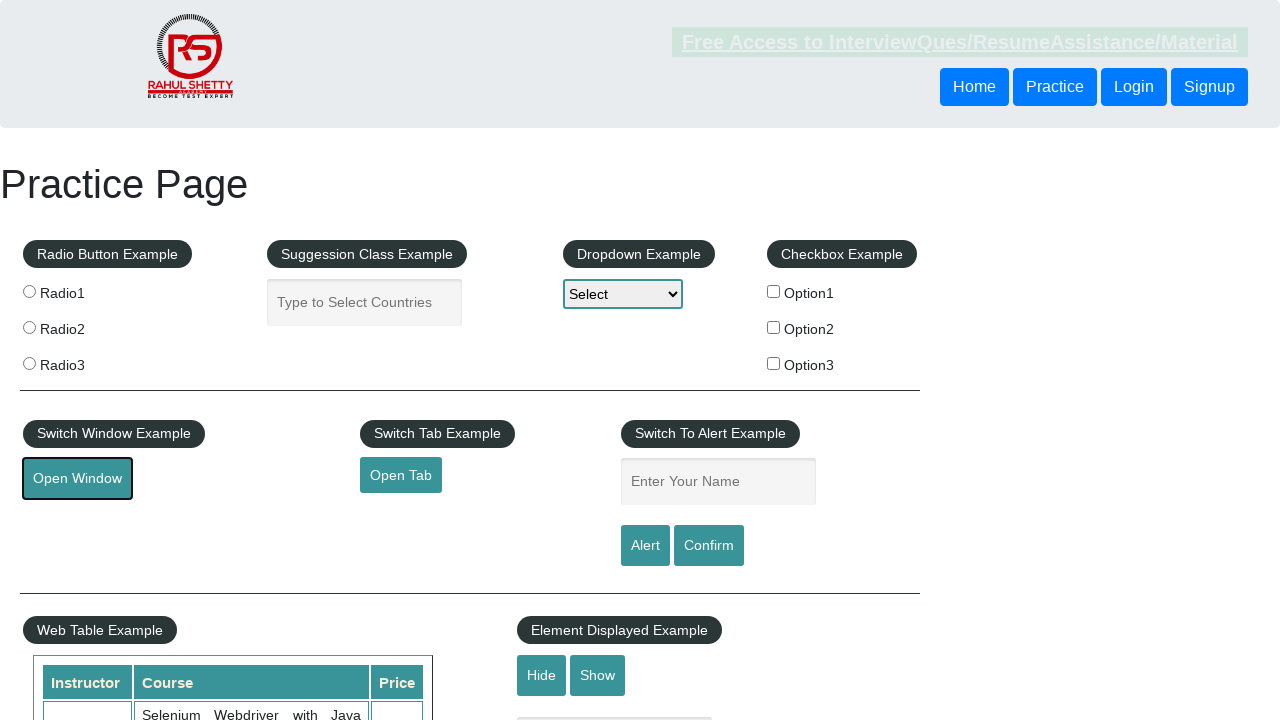